Tests double-click functionality on a W3Schools demo page by switching to an iframe and double-clicking a button

Starting URL: https://www.w3schools.com/TAgs/tryit.asp?filename=tryhtml5_ev_ondblclick

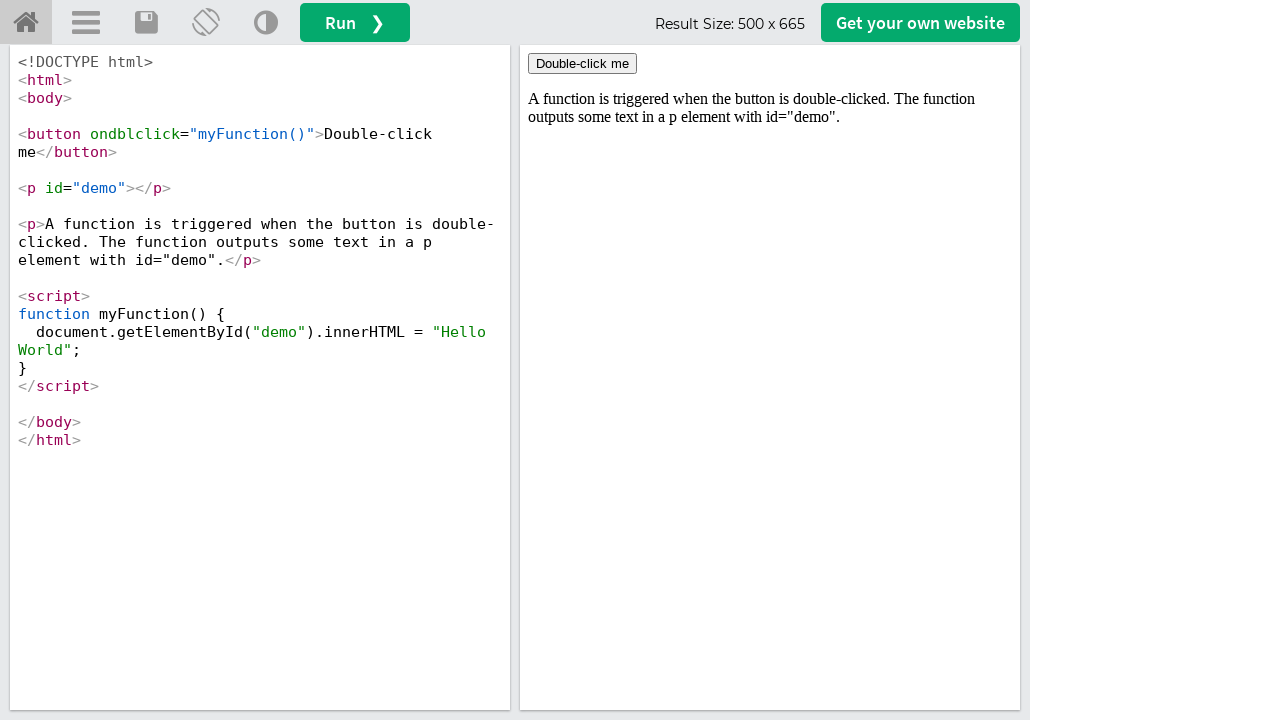

Navigated to W3Schools double-click demo page
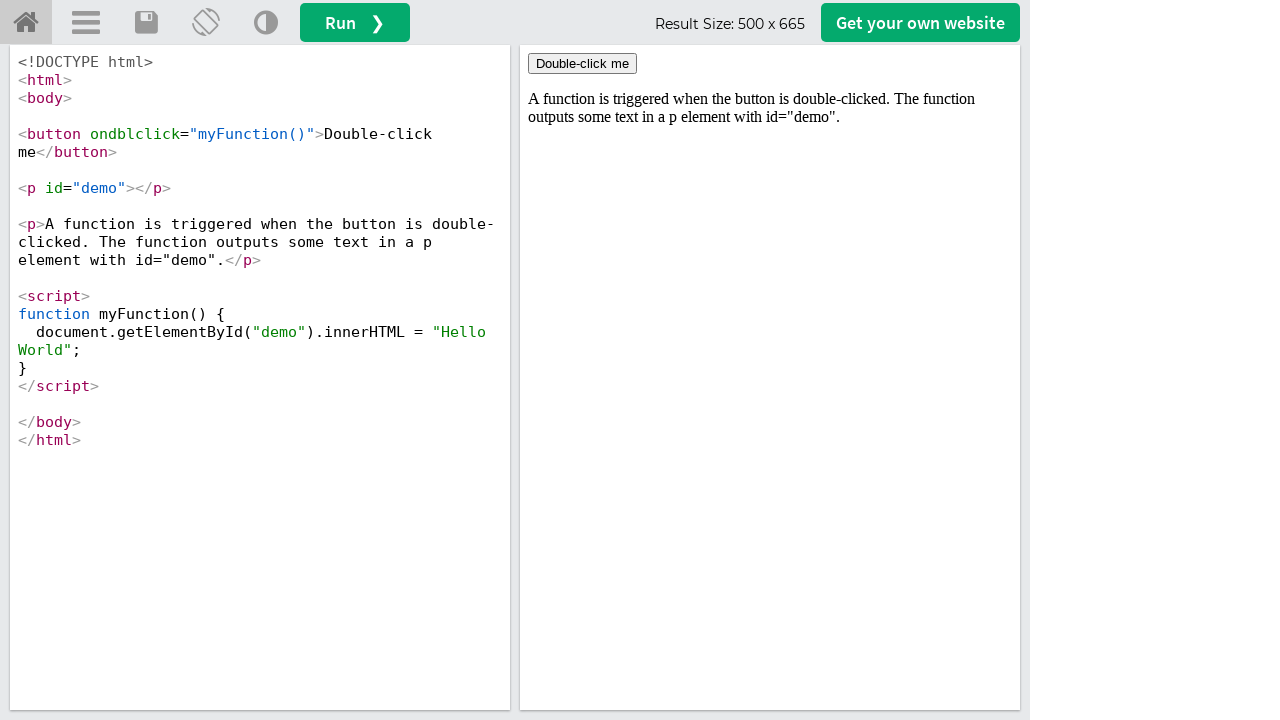

Located iframe with id 'iframeResult'
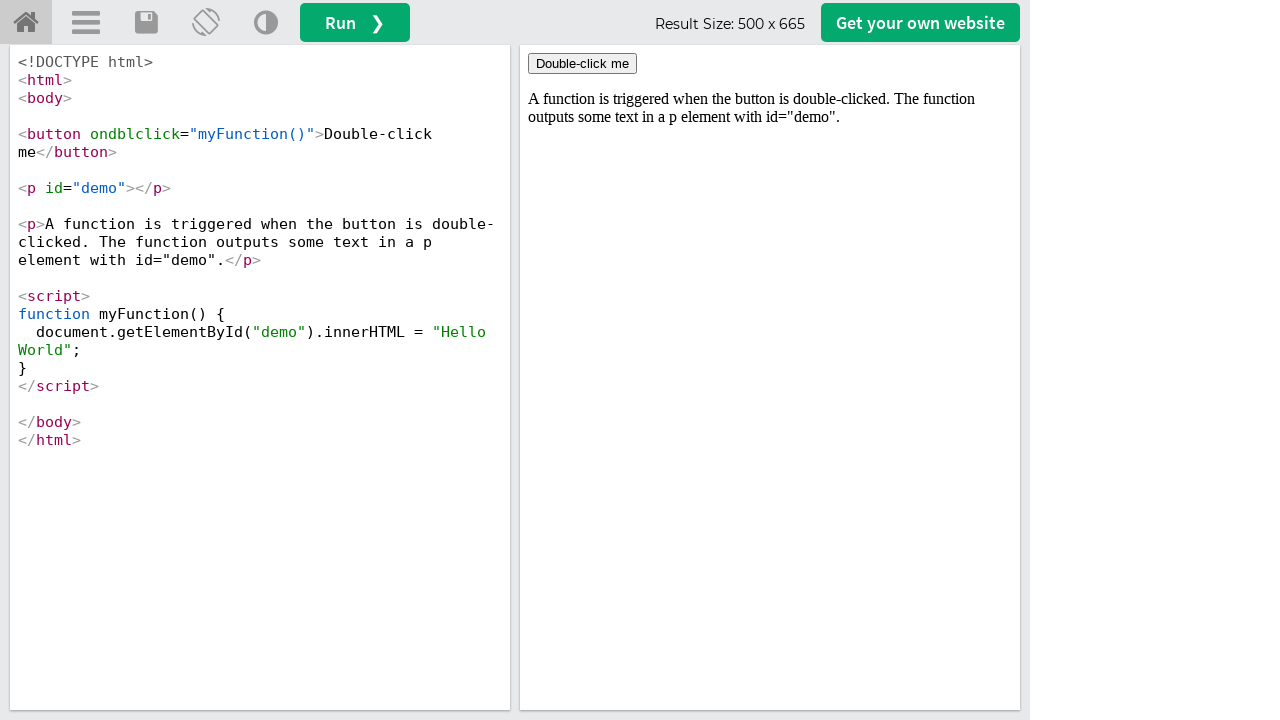

Double-clicked the 'Double-click me' button in the iframe at (582, 64) on #iframeResult >> internal:control=enter-frame >> xpath=//button[normalize-space(
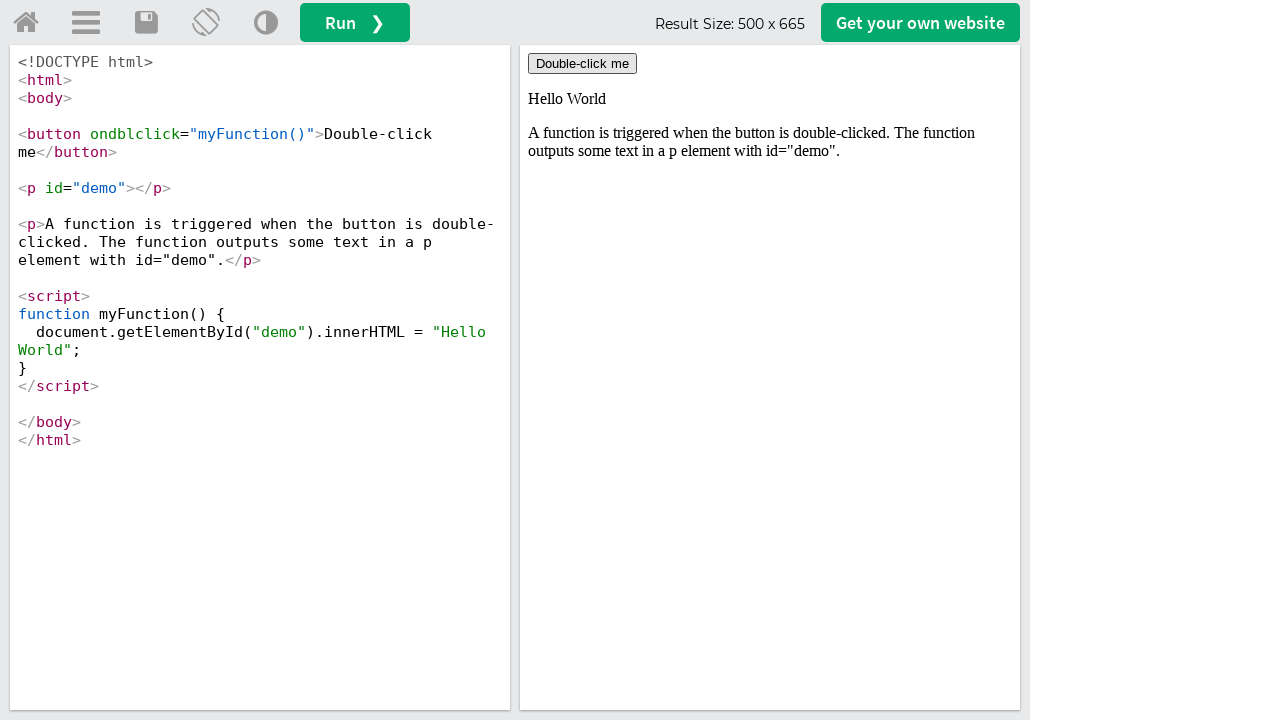

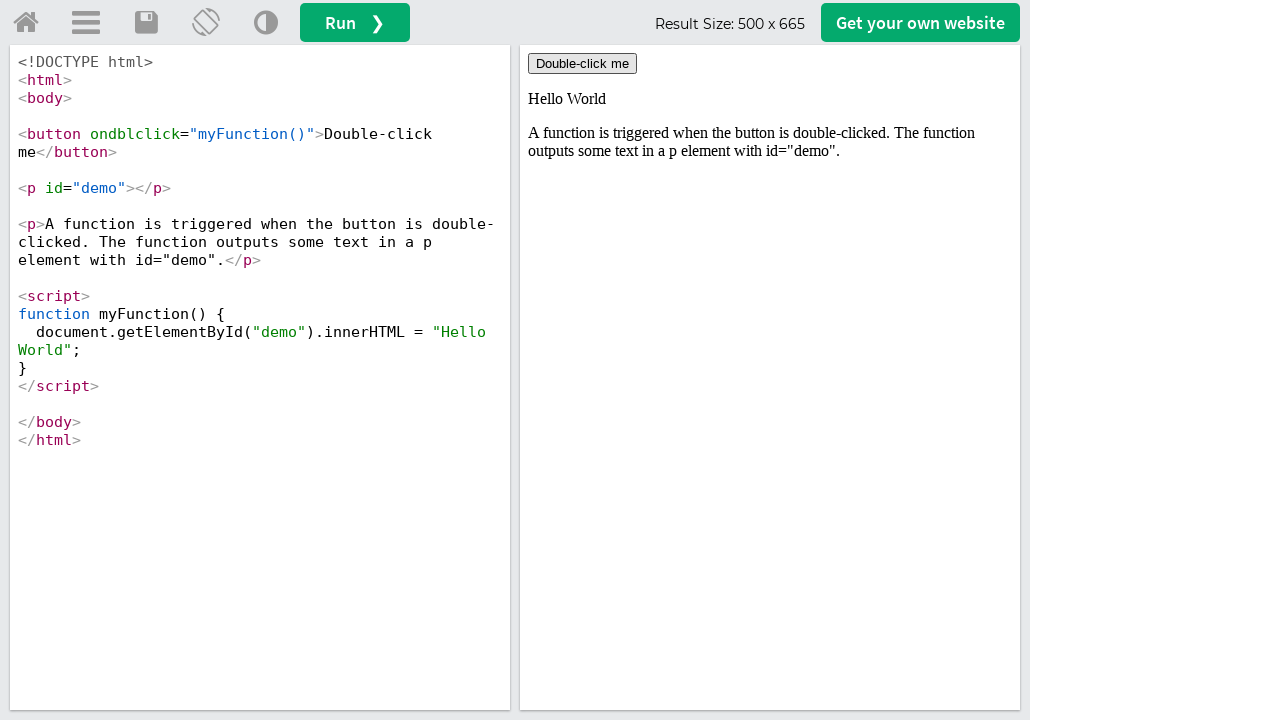